Tests right-click context menu functionality by performing a context click on an image element on a popup menu sample page

Starting URL: https://deluxe-menu.com/popup-mode-sample.html

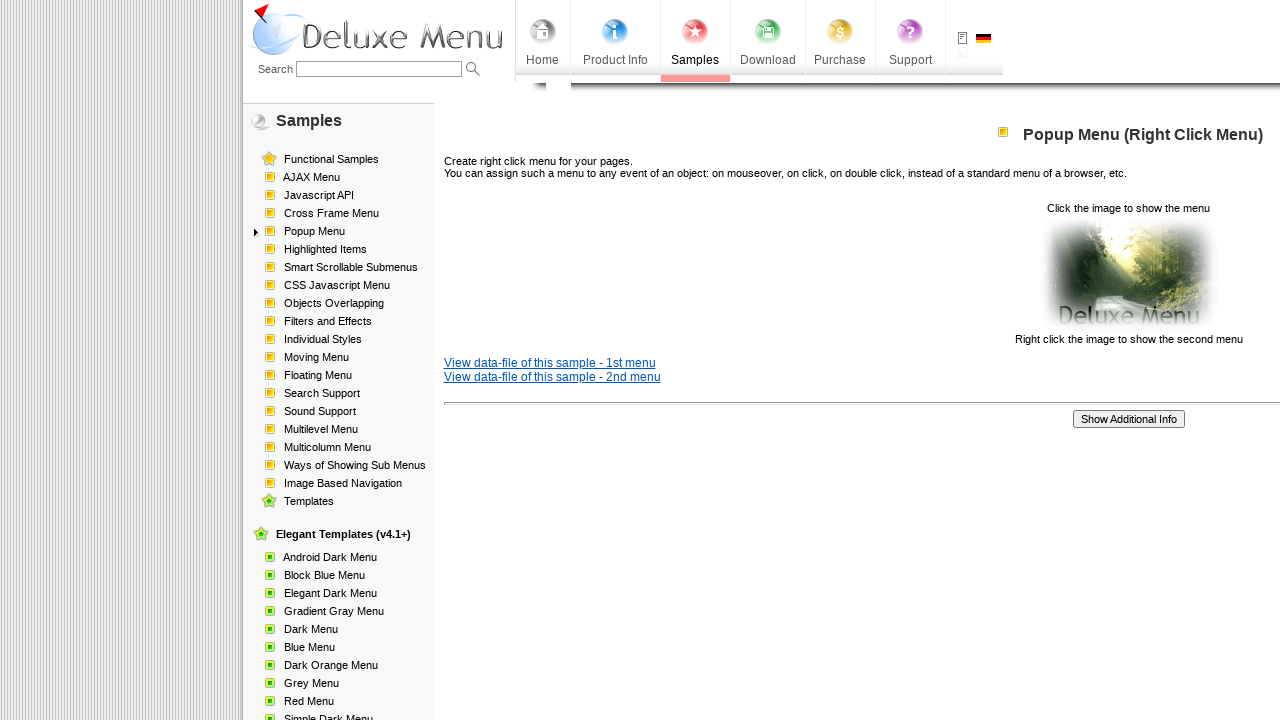

Navigated to popup mode sample page
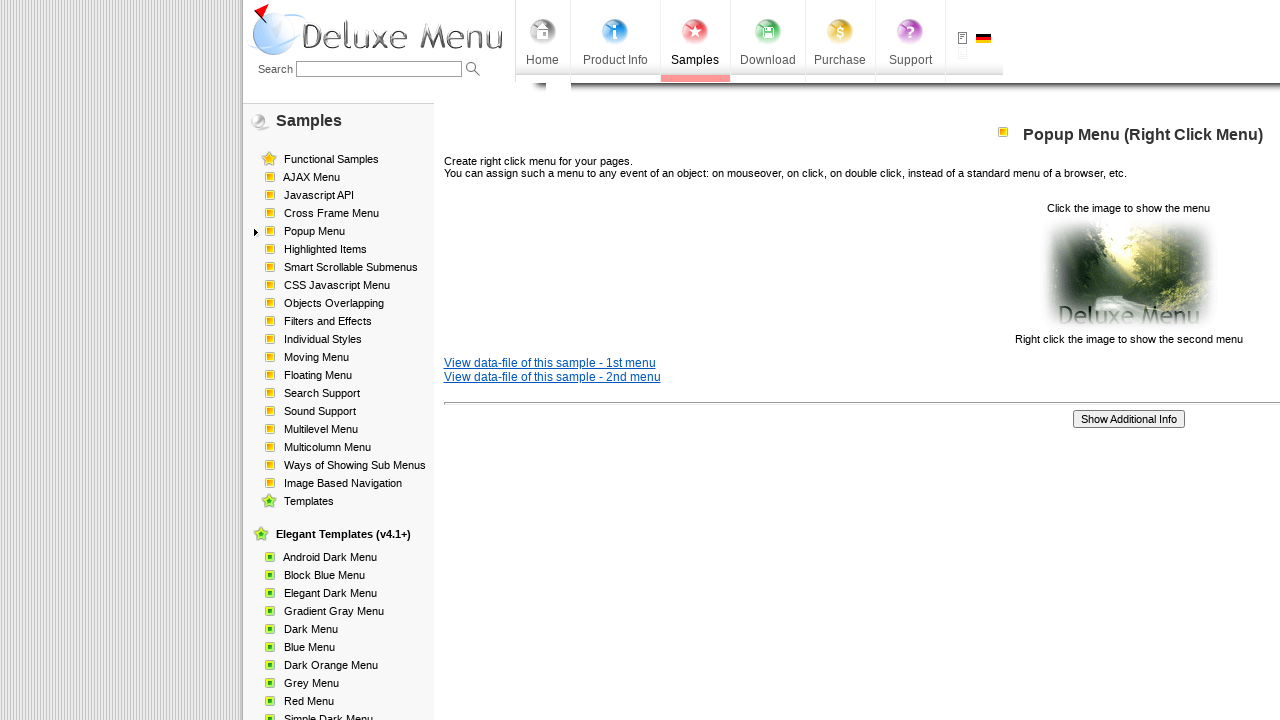

Located image element with popup_pic.gif source
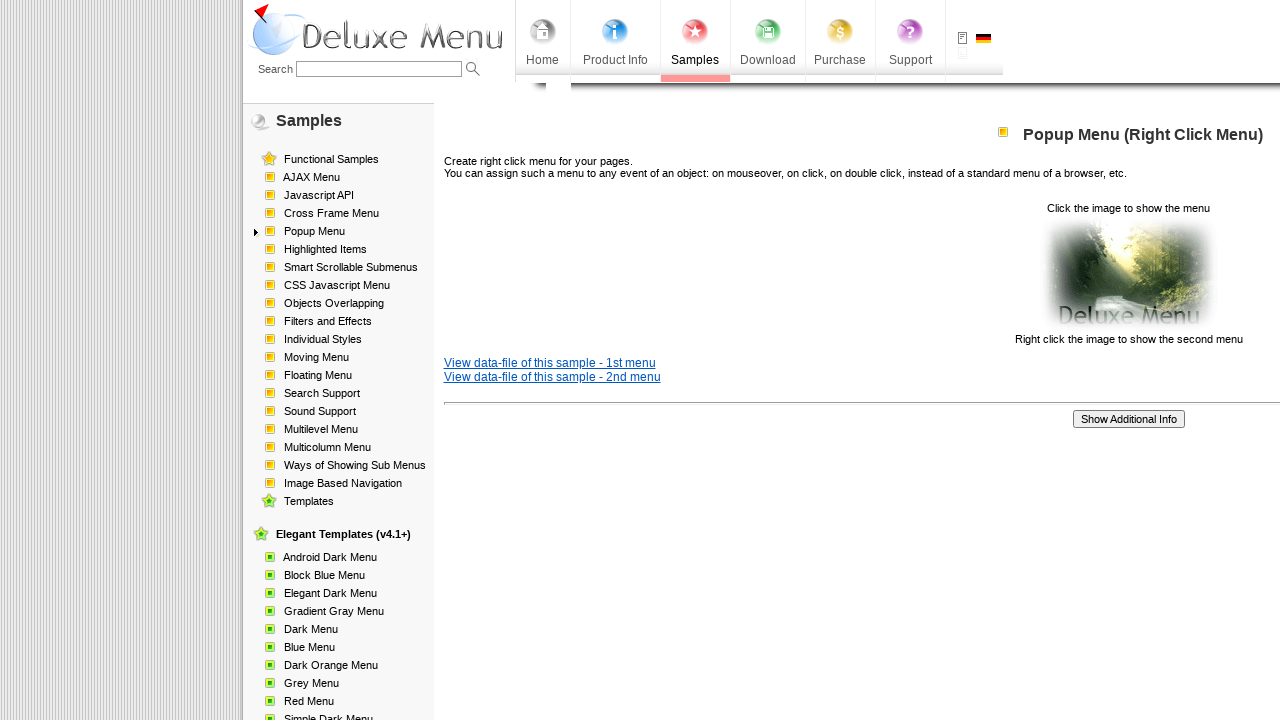

Performed right-click context click on image element at (1128, 274) on xpath=//img[@src='data-samples/images/popup_pic.gif']
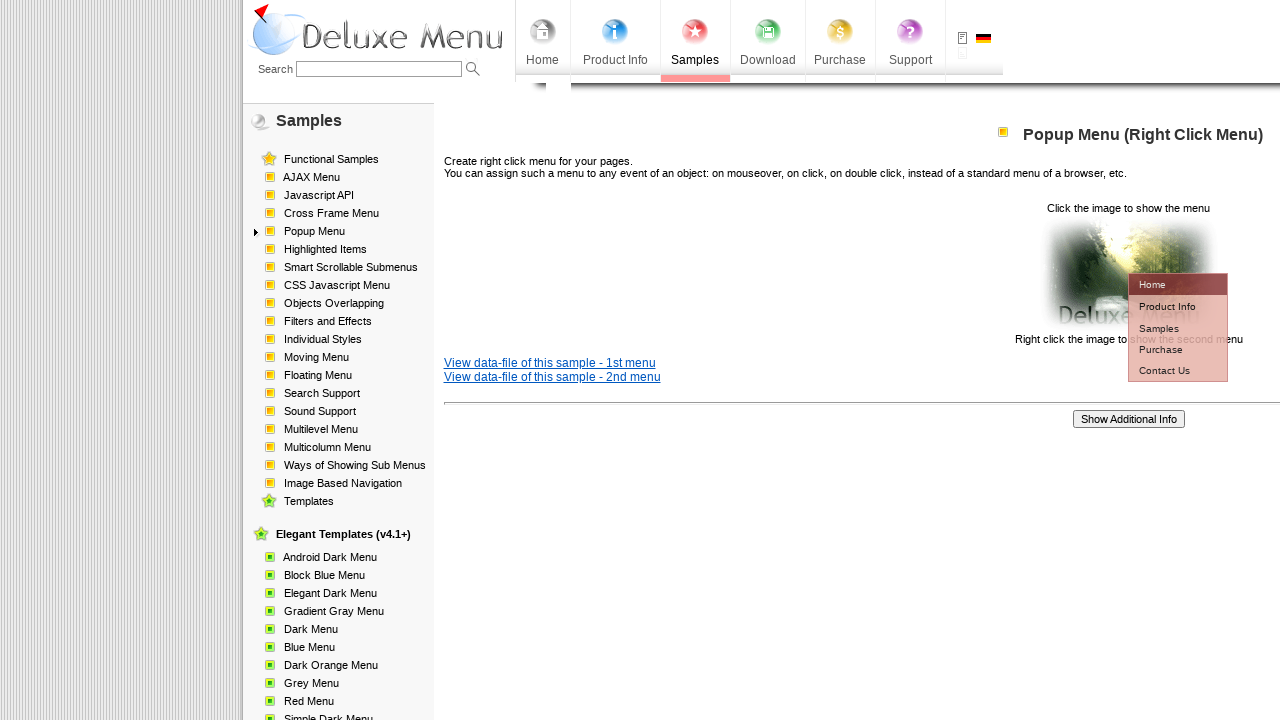

Waited for context menu to appear
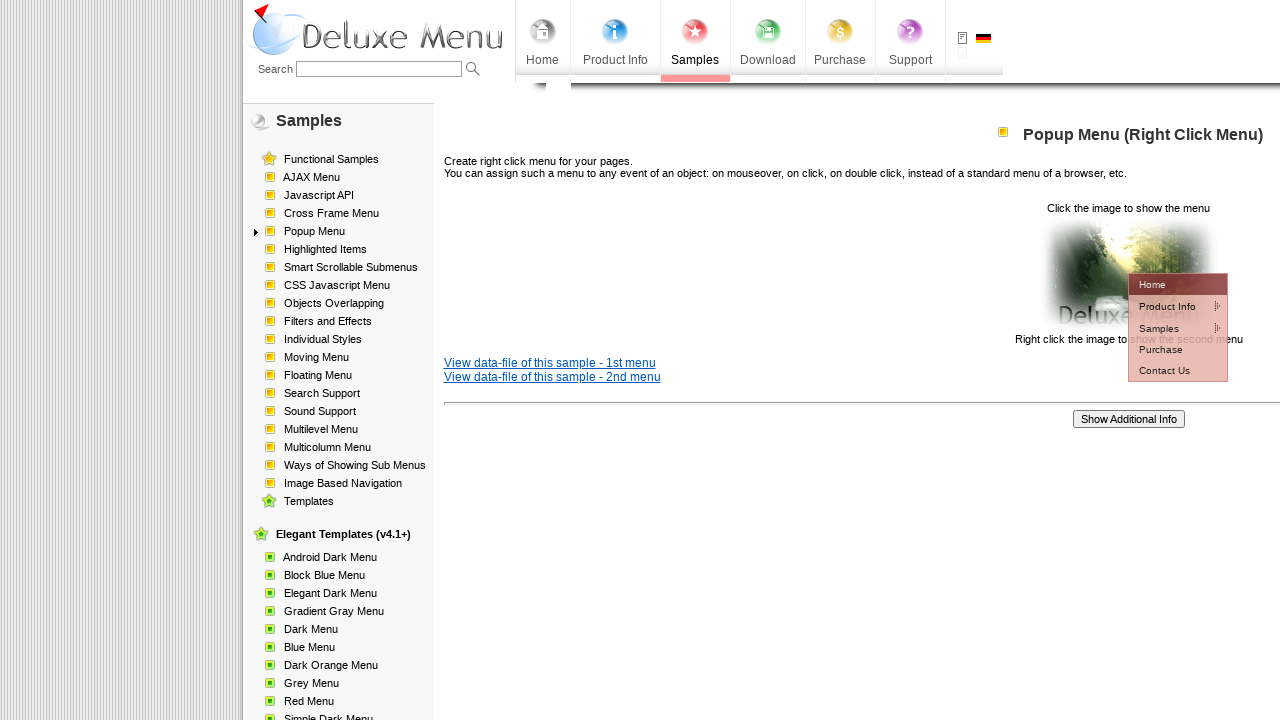

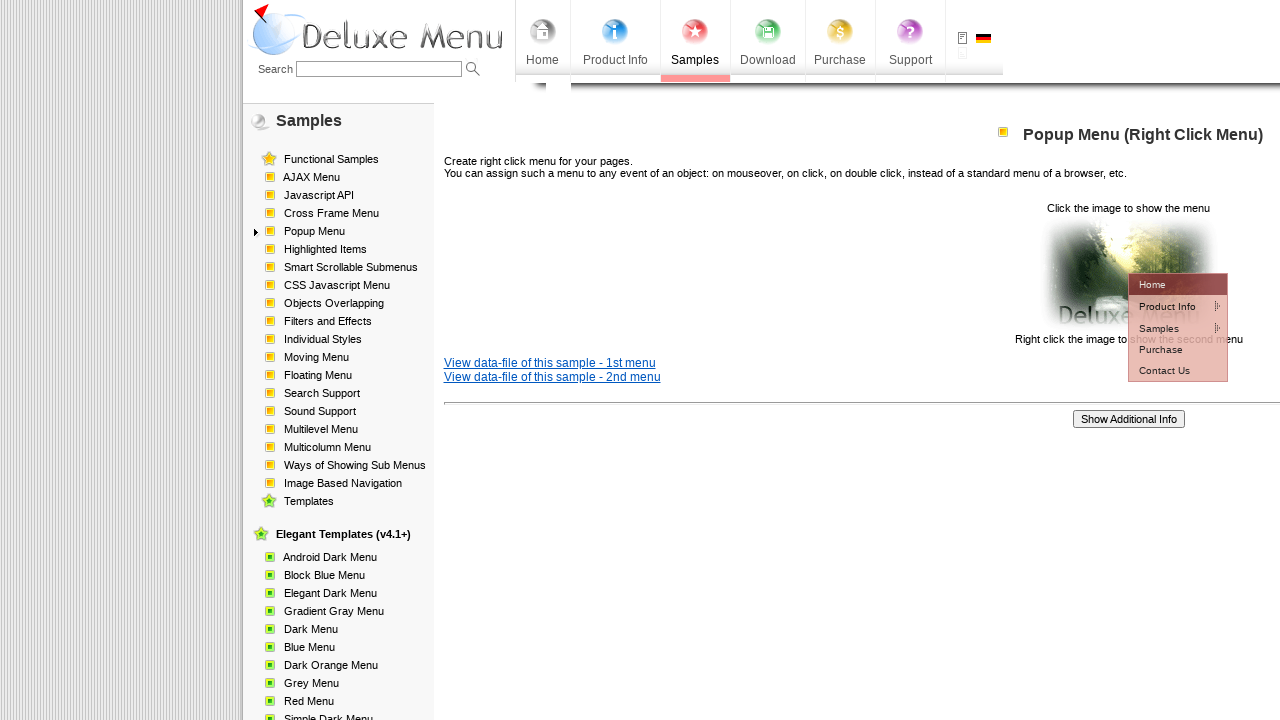